Tests sorting the Due column in descending order by clicking the column header twice and verifying the values are sorted in reverse order.

Starting URL: http://the-internet.herokuapp.com/tables

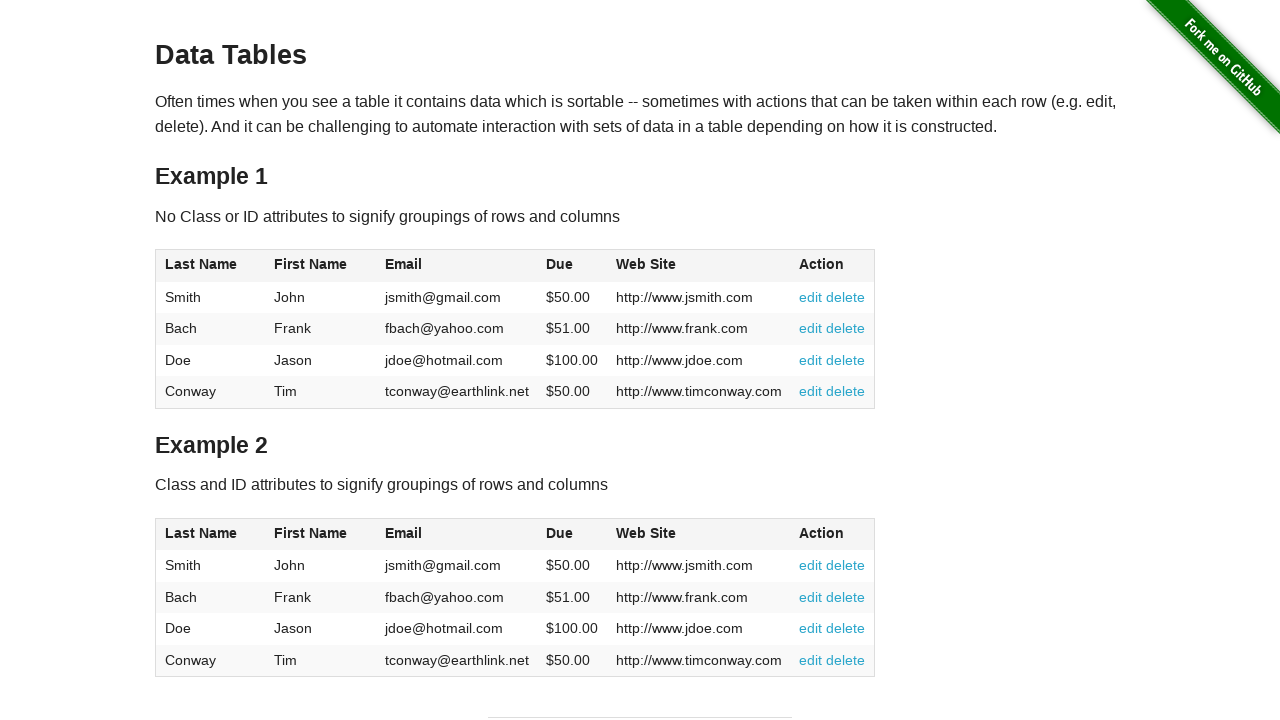

Clicked Due column header for first sort (ascending) at (572, 266) on #table1 thead tr th:nth-child(4)
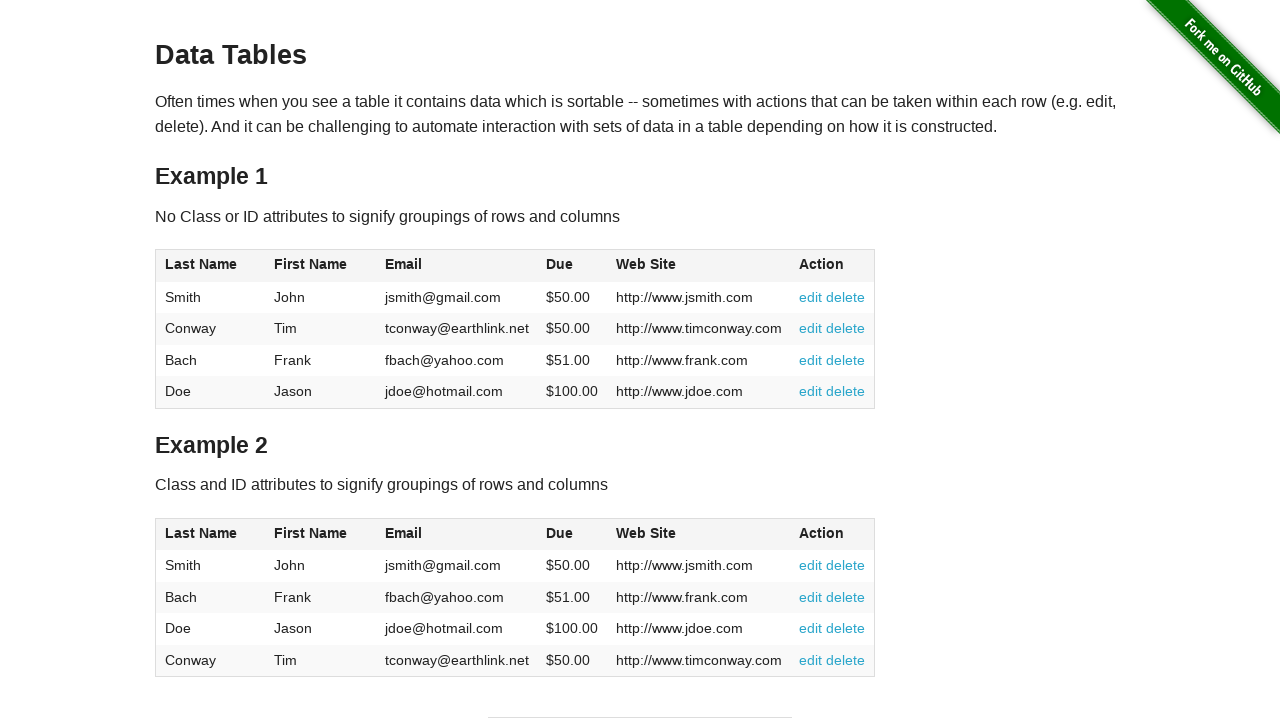

Clicked Due column header for second sort (descending) at (572, 266) on #table1 thead tr th:nth-child(4)
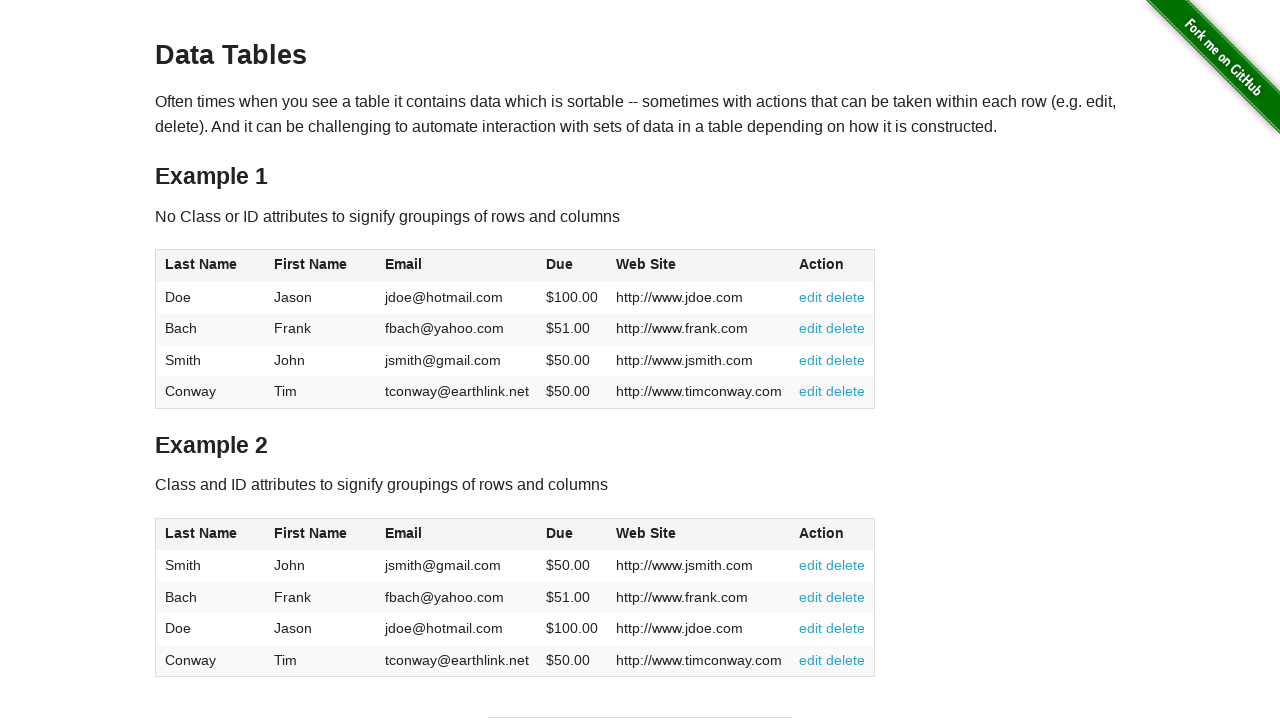

Table updated after sorting Due column in descending order
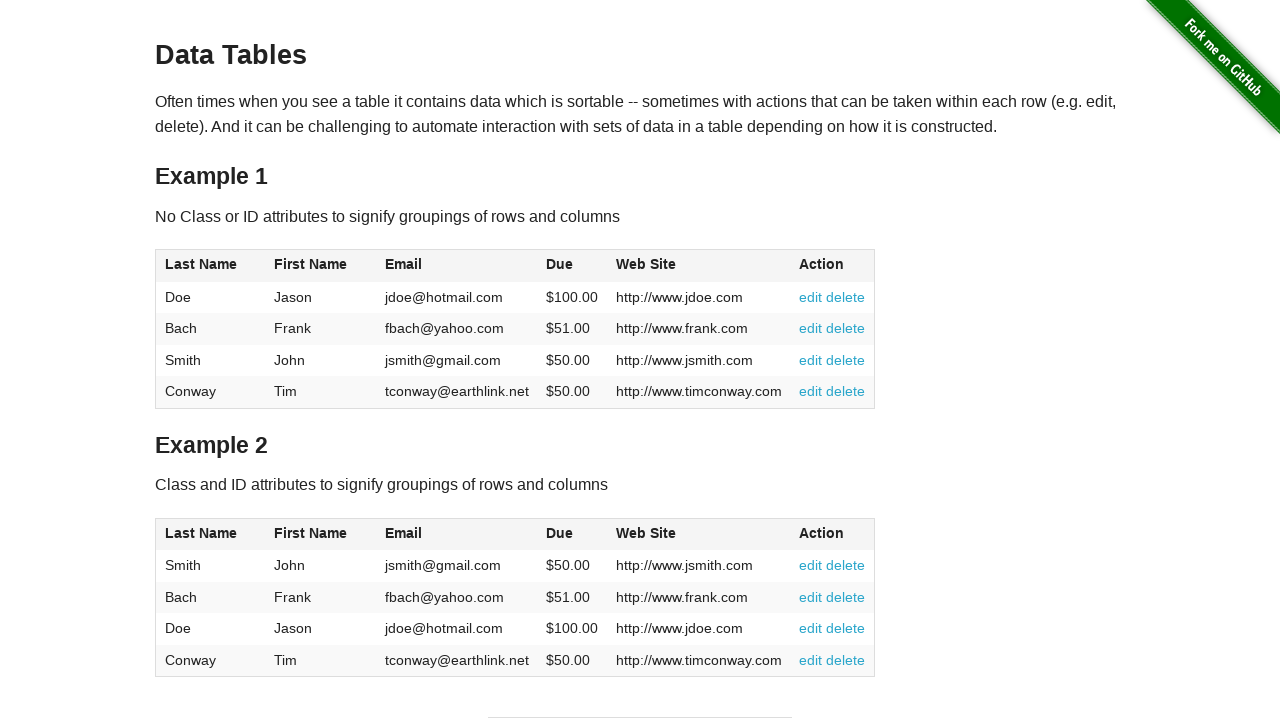

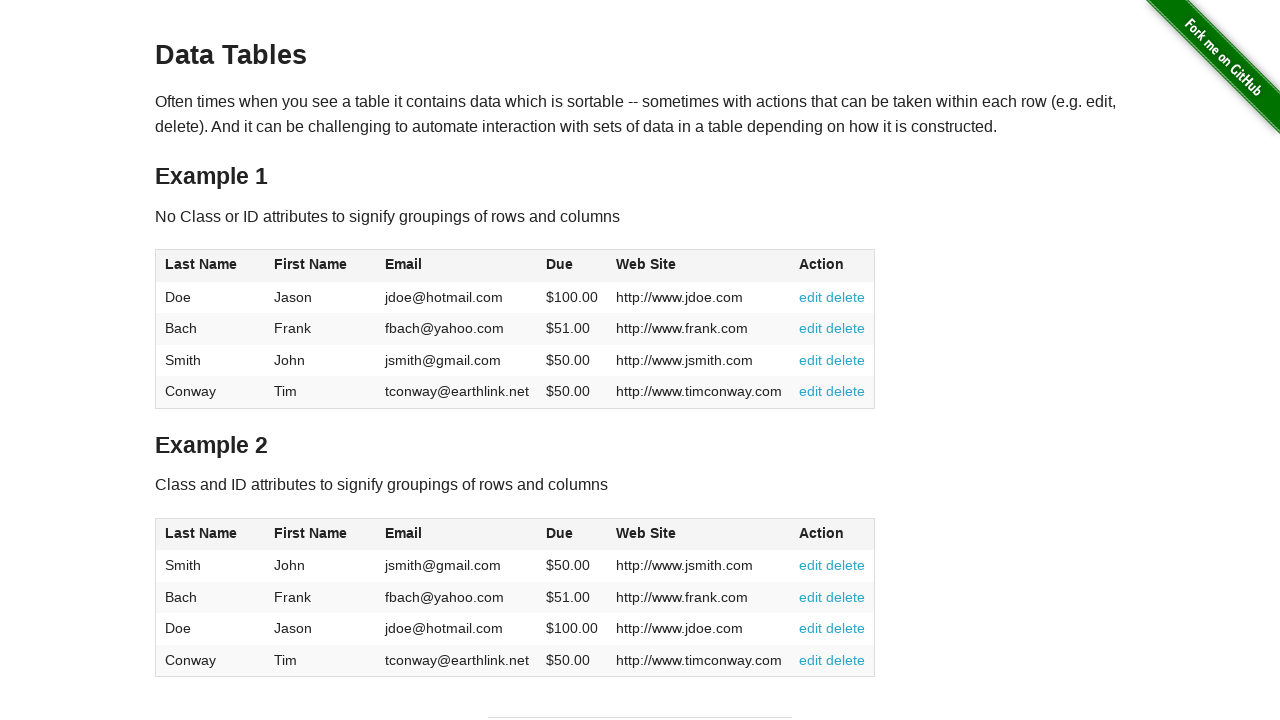